Tests handling new tabs by clicking a link that opens a new tab and verifying content in the new tab

Starting URL: https://kitchen.applitools.com/ingredients/links

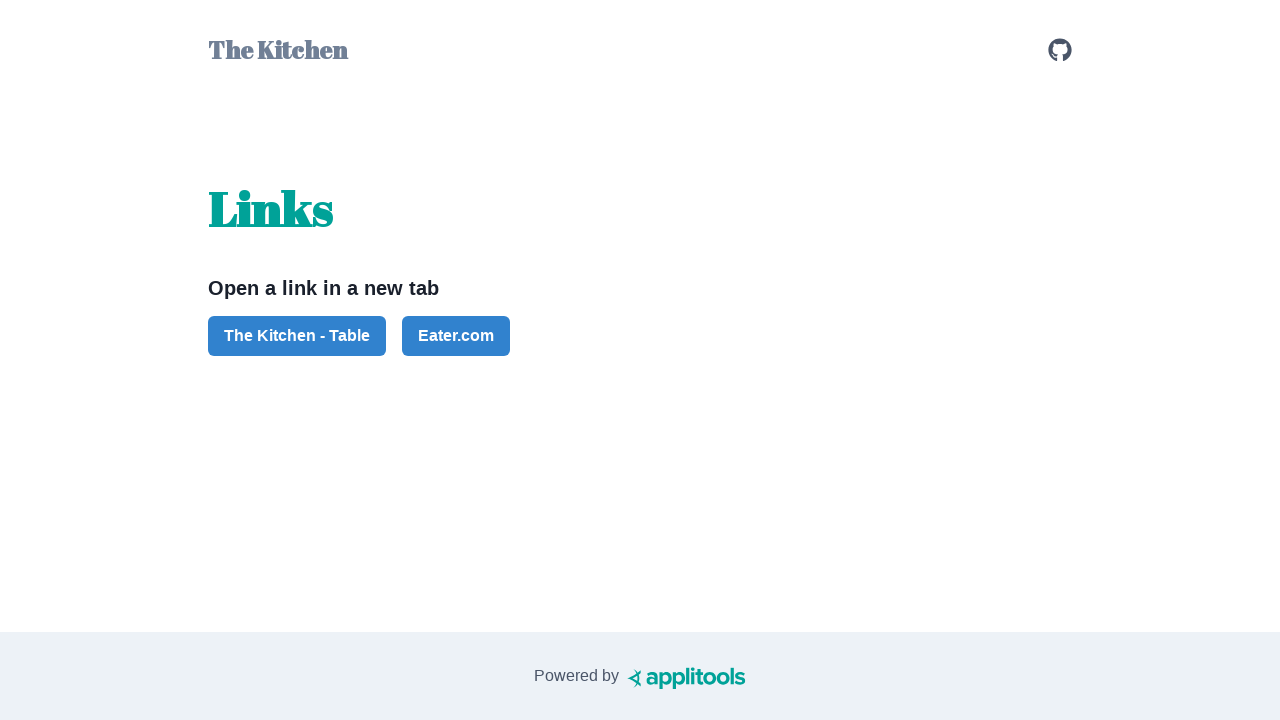

Clicked button to open new tab at (297, 336) on #button-the-kitchen-table
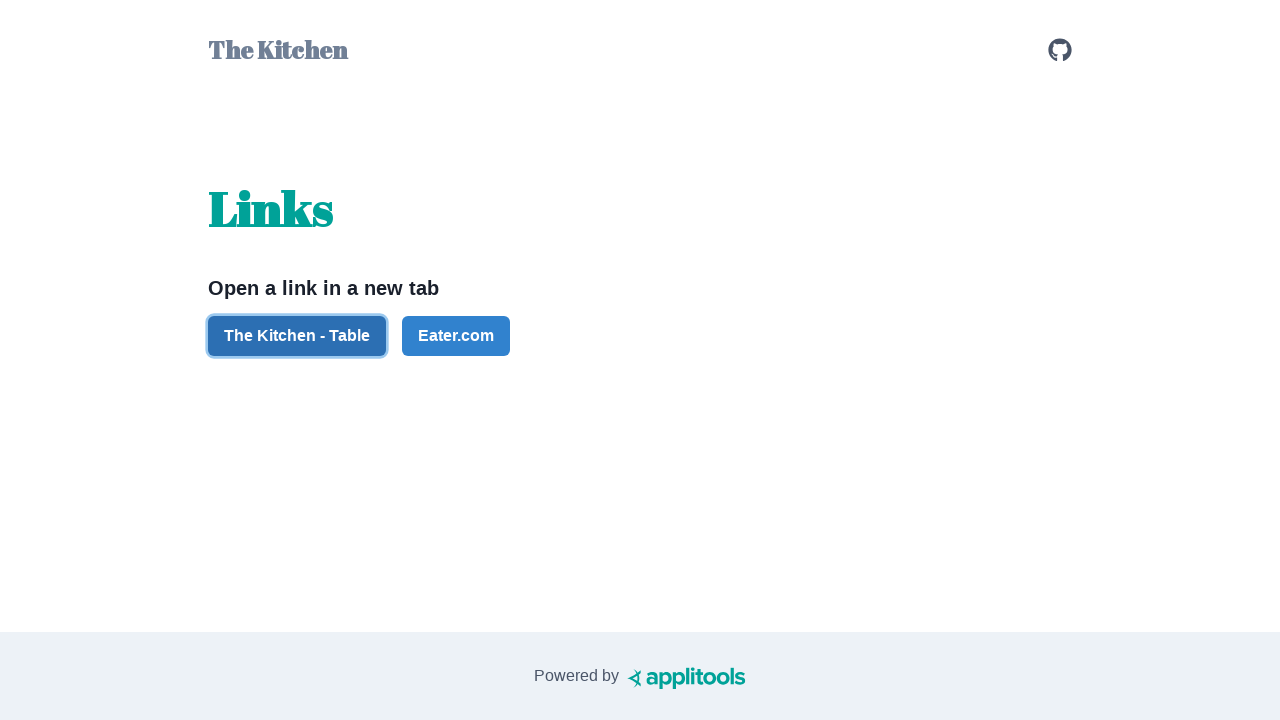

New tab opened and captured
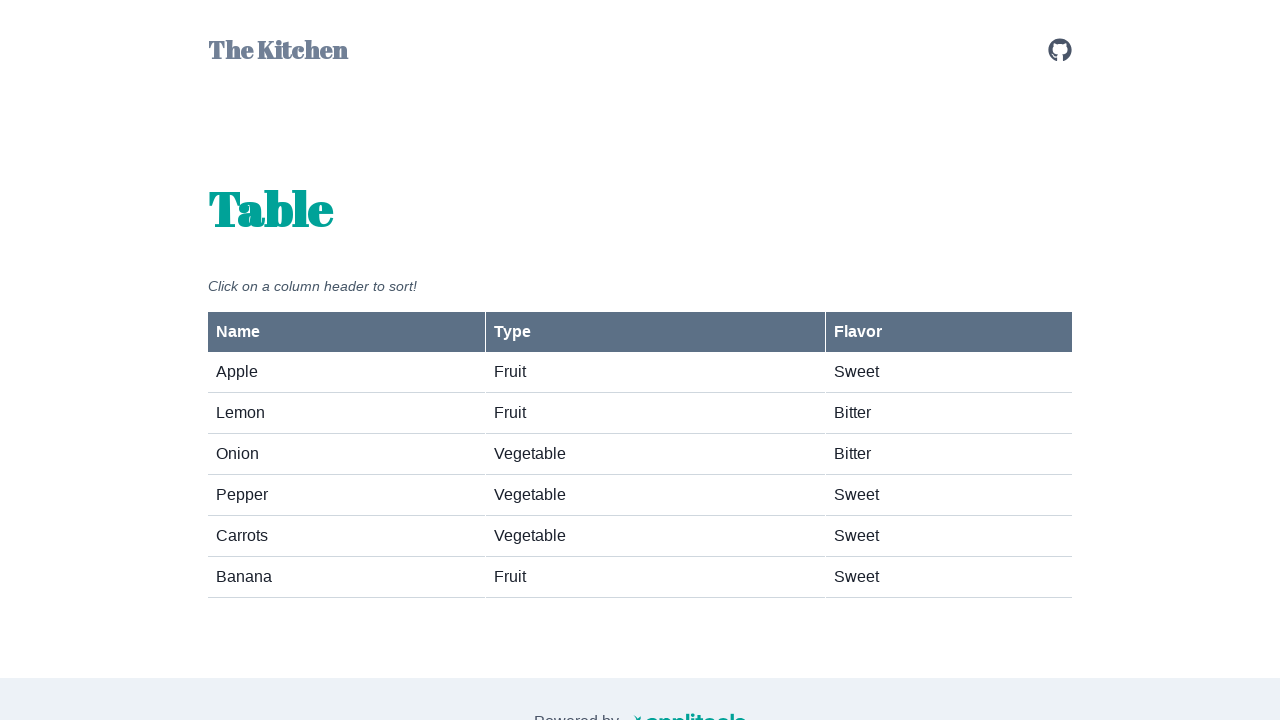

New page loaded completely
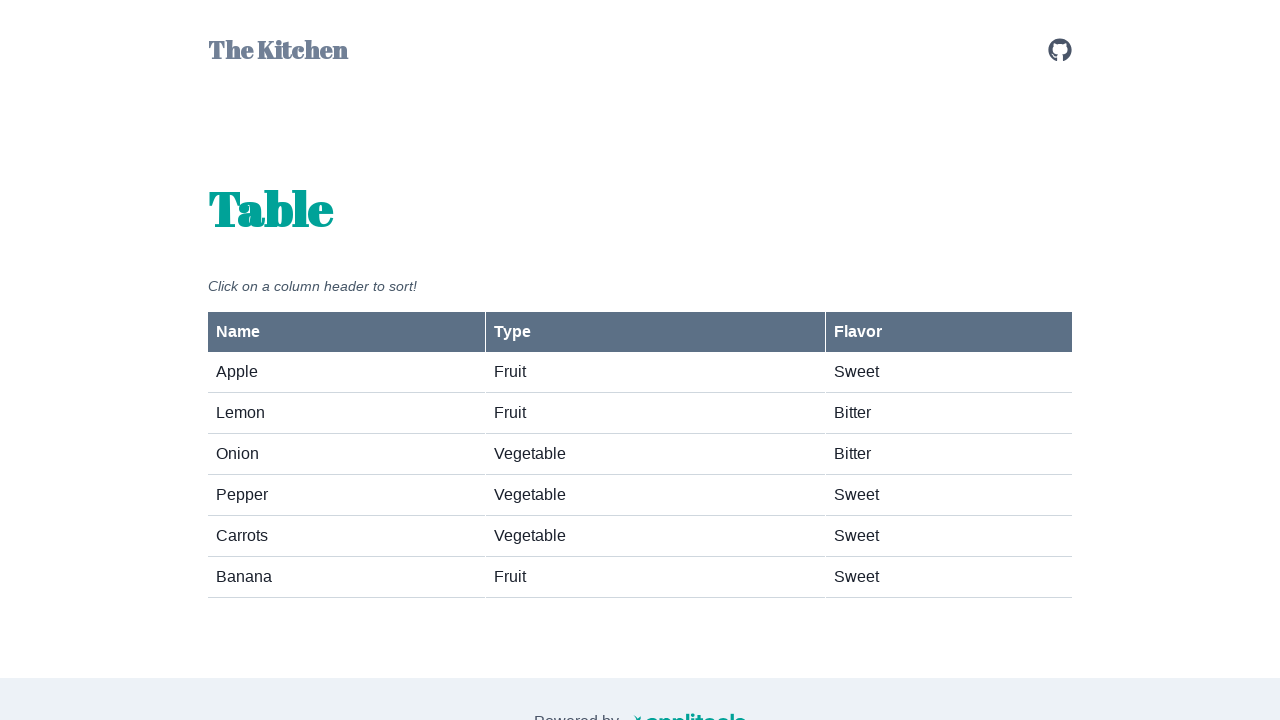

Verified fruits-vegetables element is visible in new tab
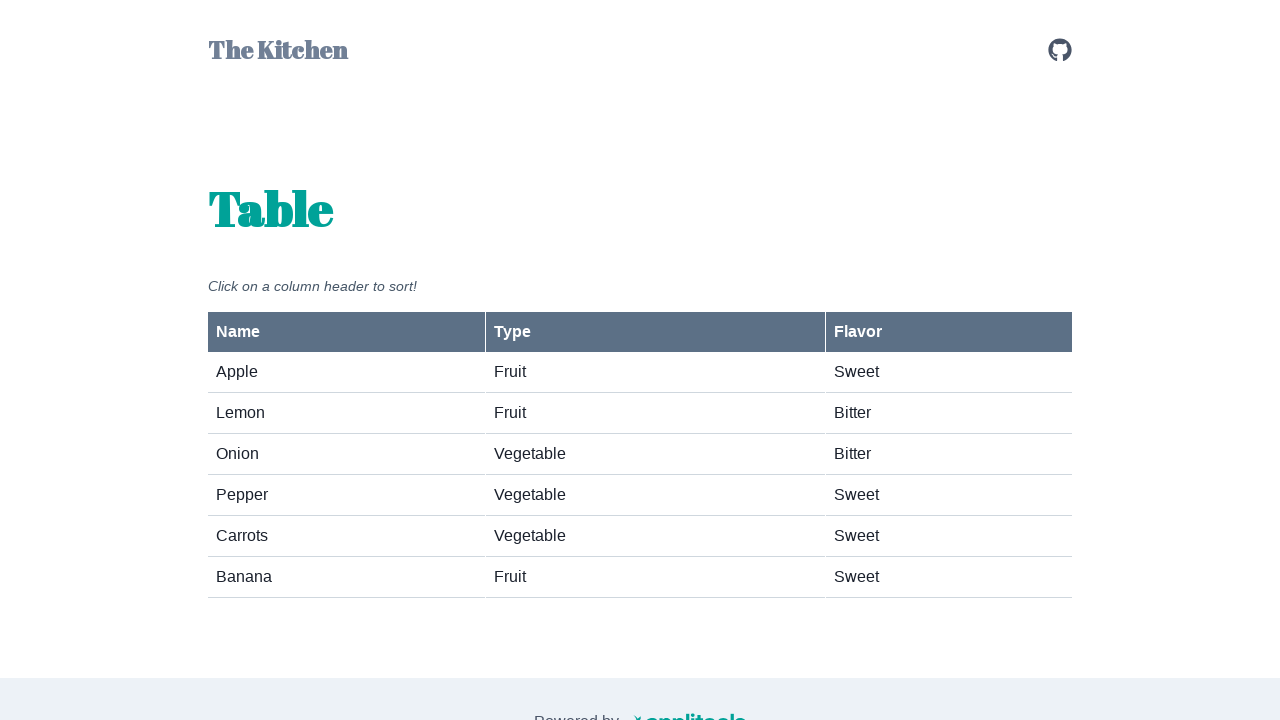

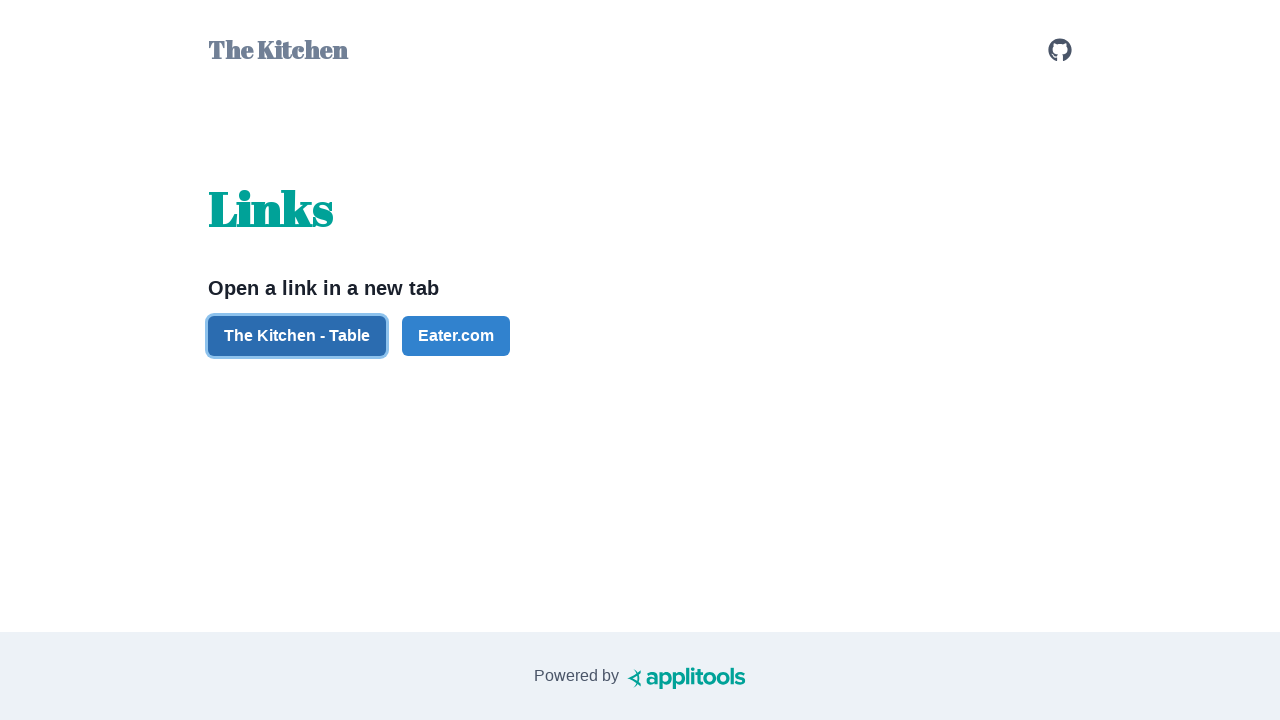